Tests a math puzzle page by extracting a hidden value from an element's attribute, calculating a mathematical formula based on that value, filling in the answer, checking required checkboxes, and submitting the form.

Starting URL: http://suninjuly.github.io/get_attribute.html

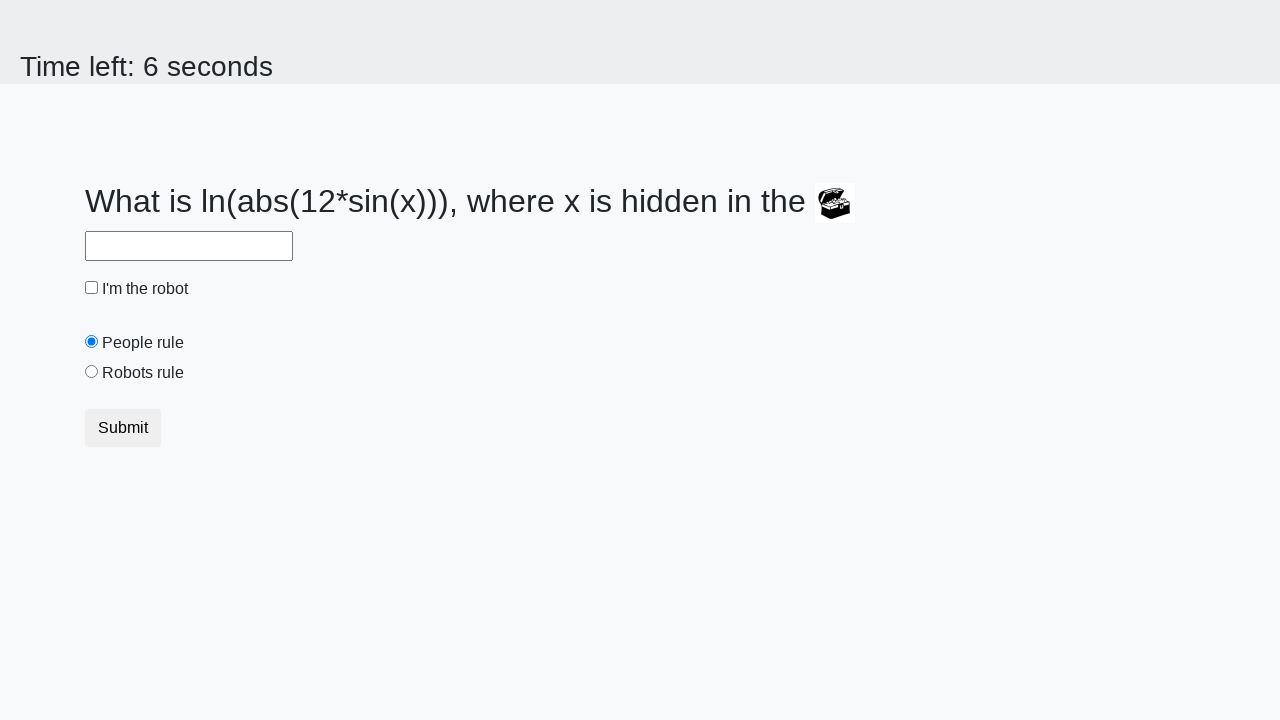

Located treasure element
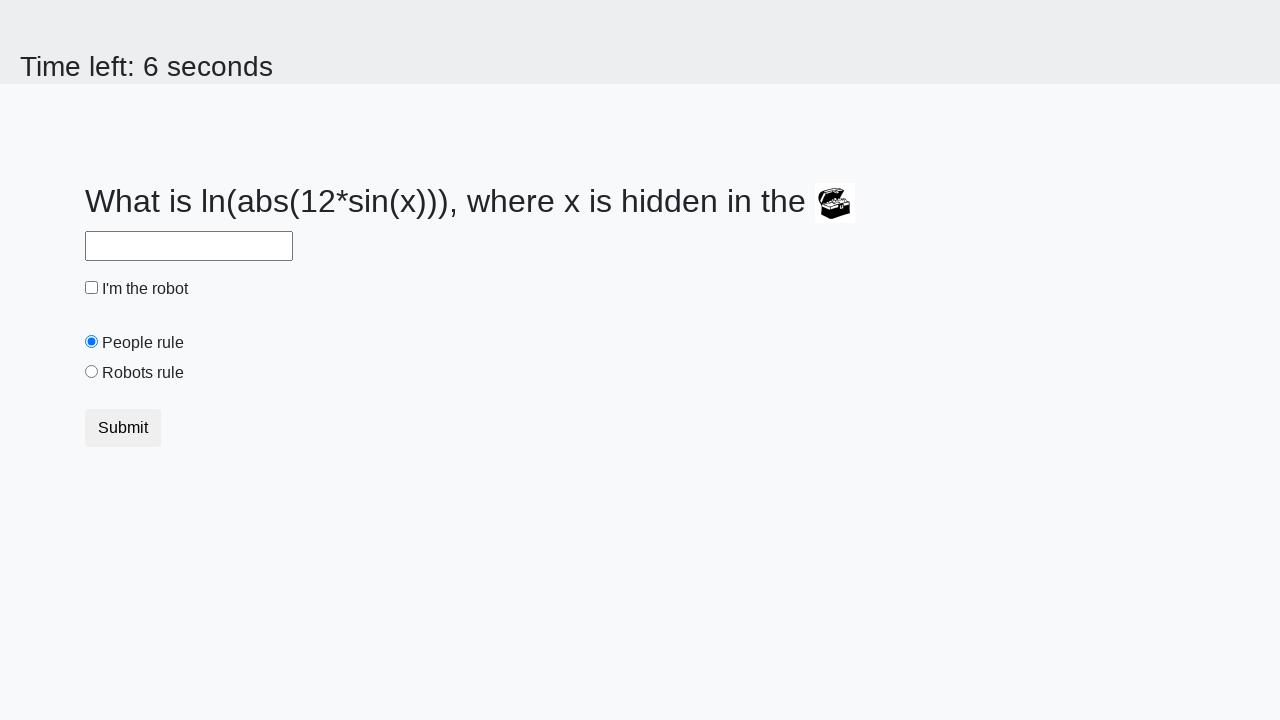

Extracted 'valuex' attribute from treasure element: 212
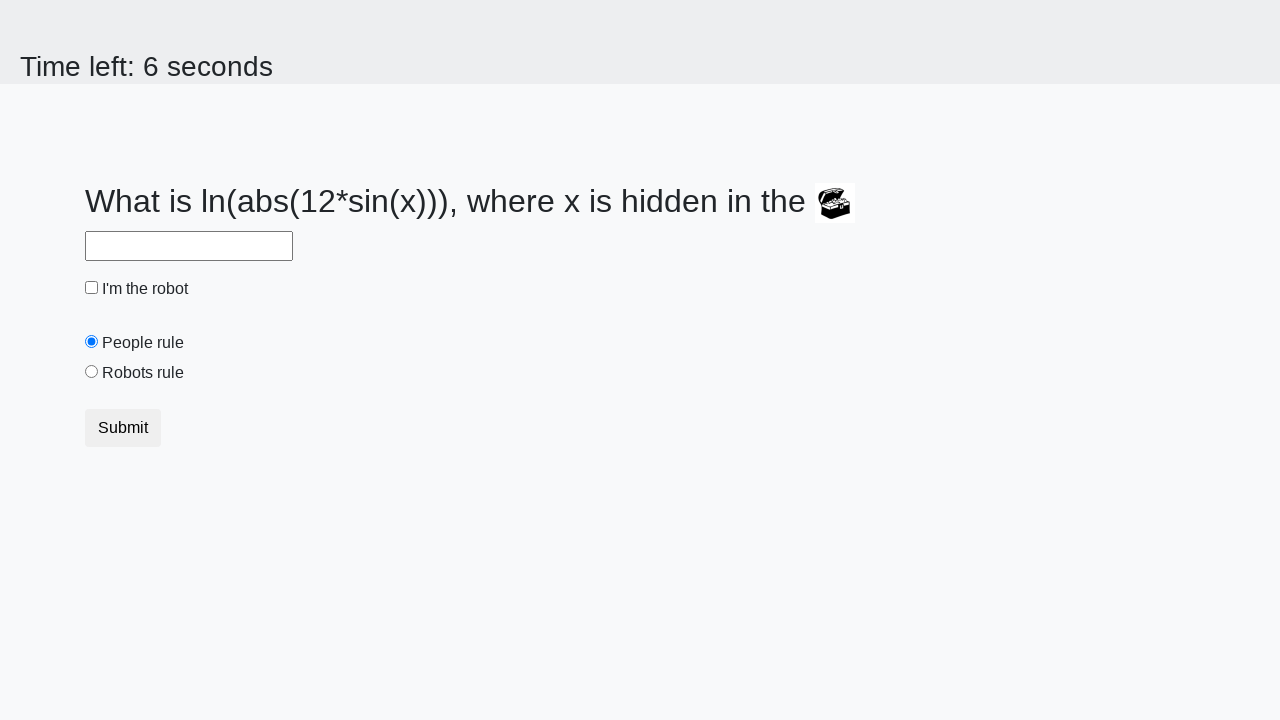

Calculated formula result: log(abs(12 * sin(212))) = 2.483252376028144
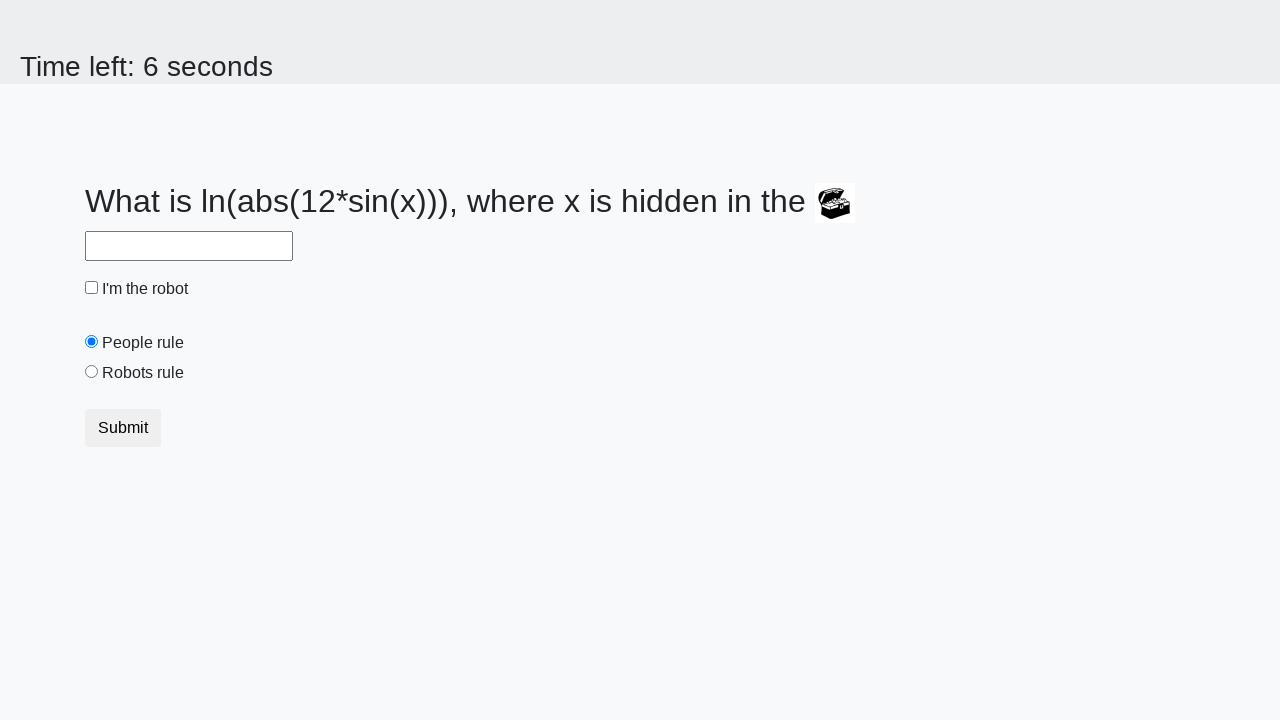

Filled answer field with calculated value: 2.483252376028144 on #answer
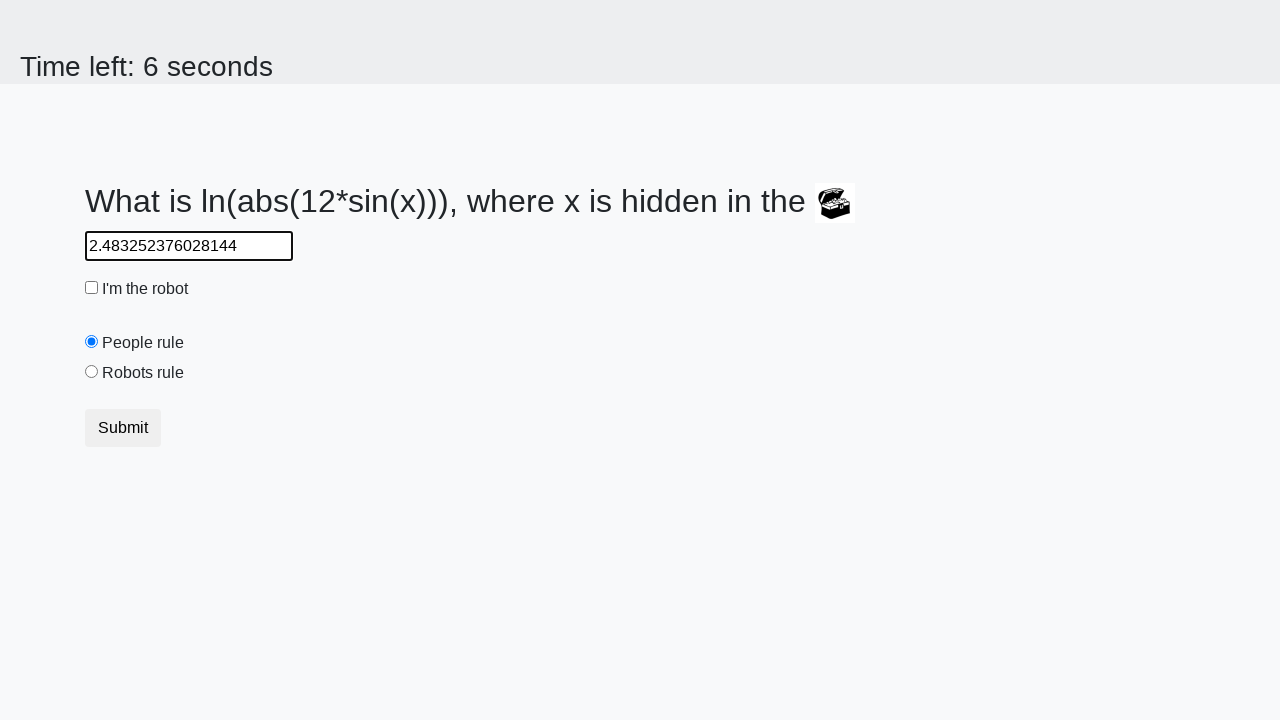

Clicked robot checkbox at (92, 288) on #robotCheckbox
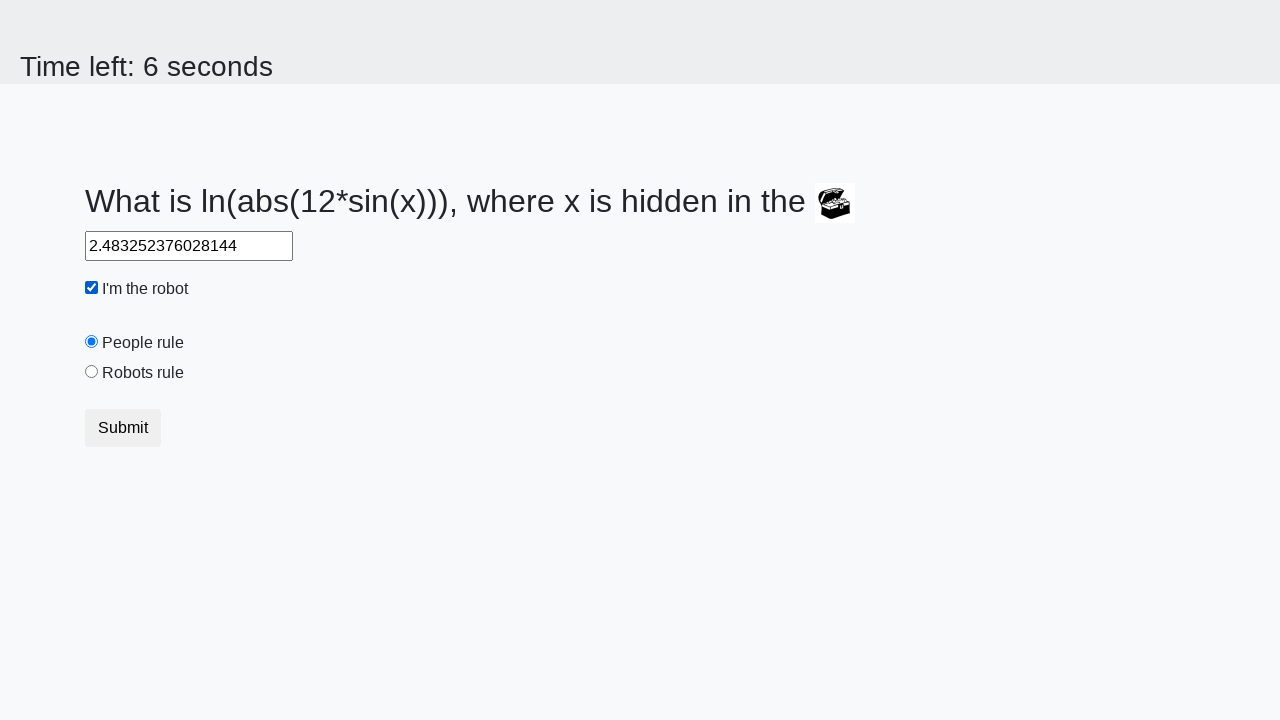

Clicked robots rule checkbox at (92, 372) on #robotsRule
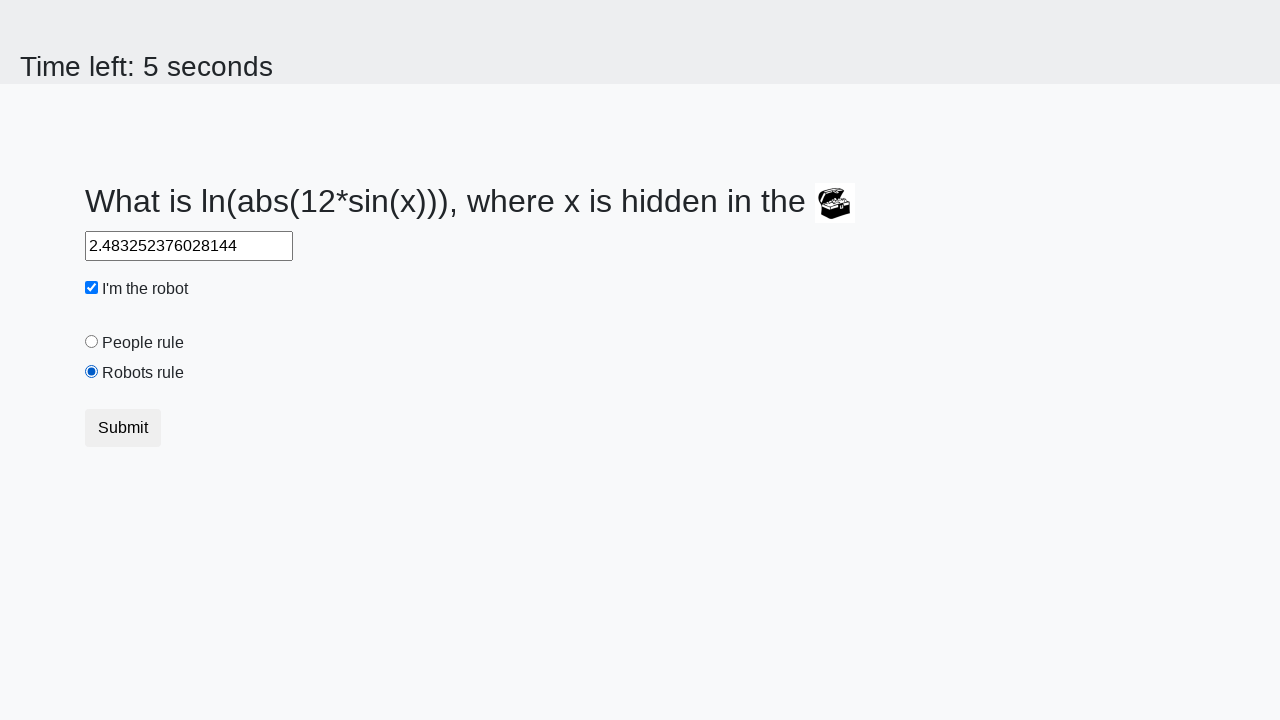

Clicked submit button to complete puzzle at (123, 428) on button.btn
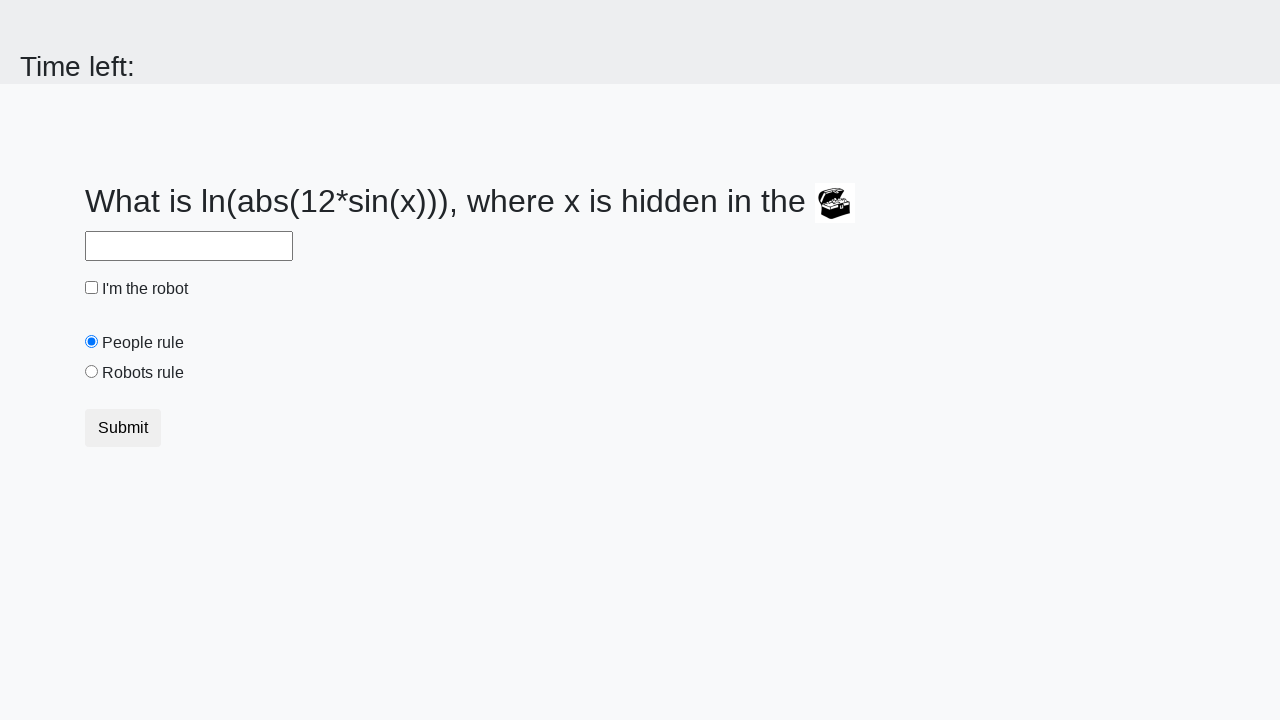

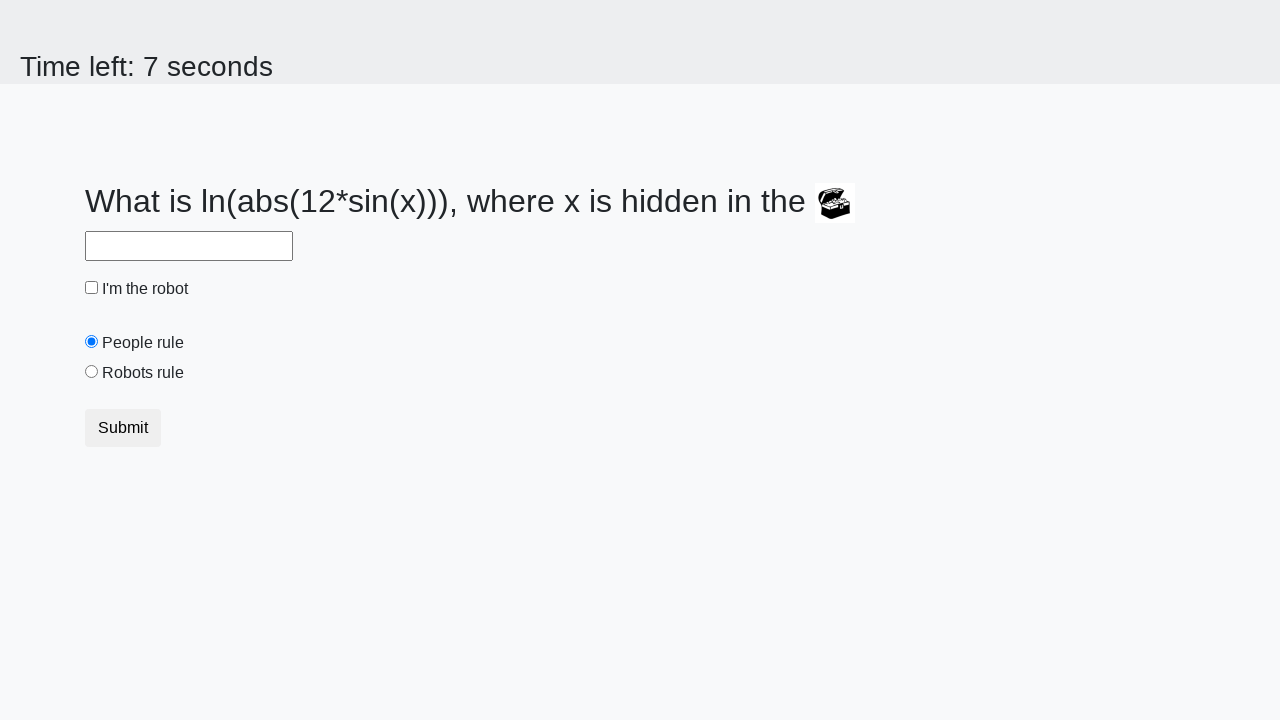